Tests opening a new browser tab by navigating to a page, creating a new tab, and navigating to a second page in that new tab.

Starting URL: https://the-internet.herokuapp.com/windows

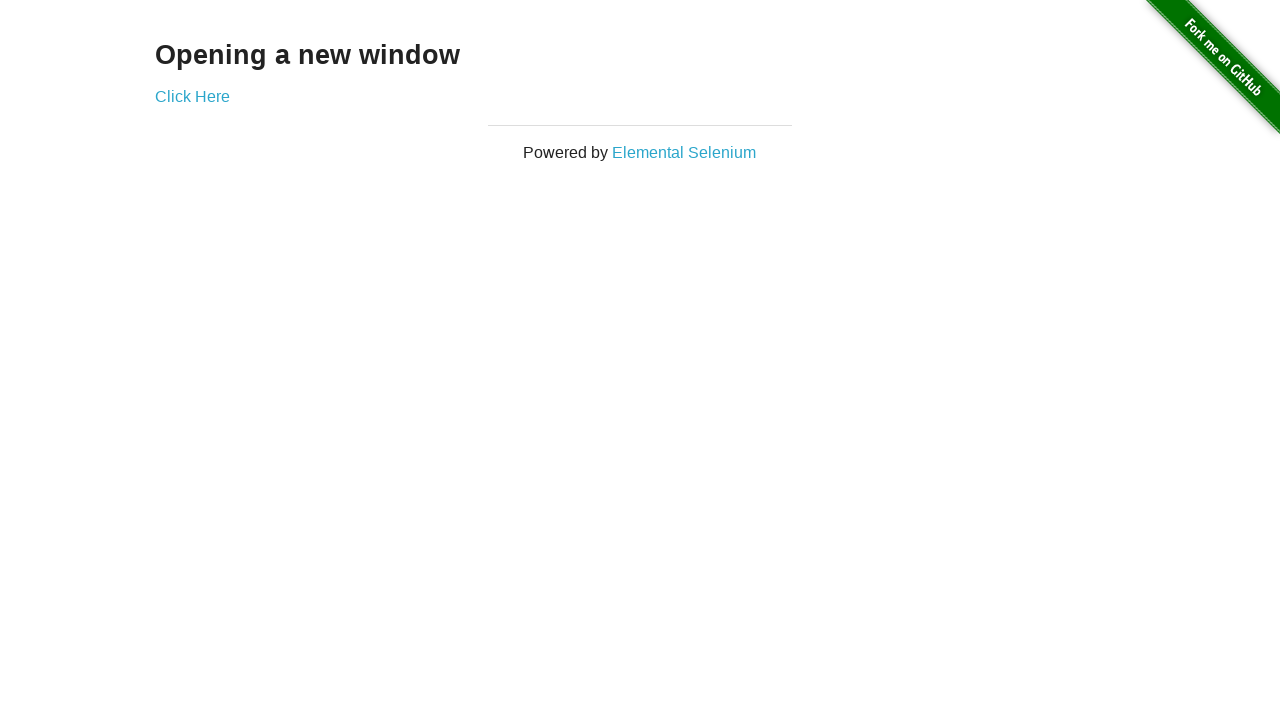

Created a new browser tab
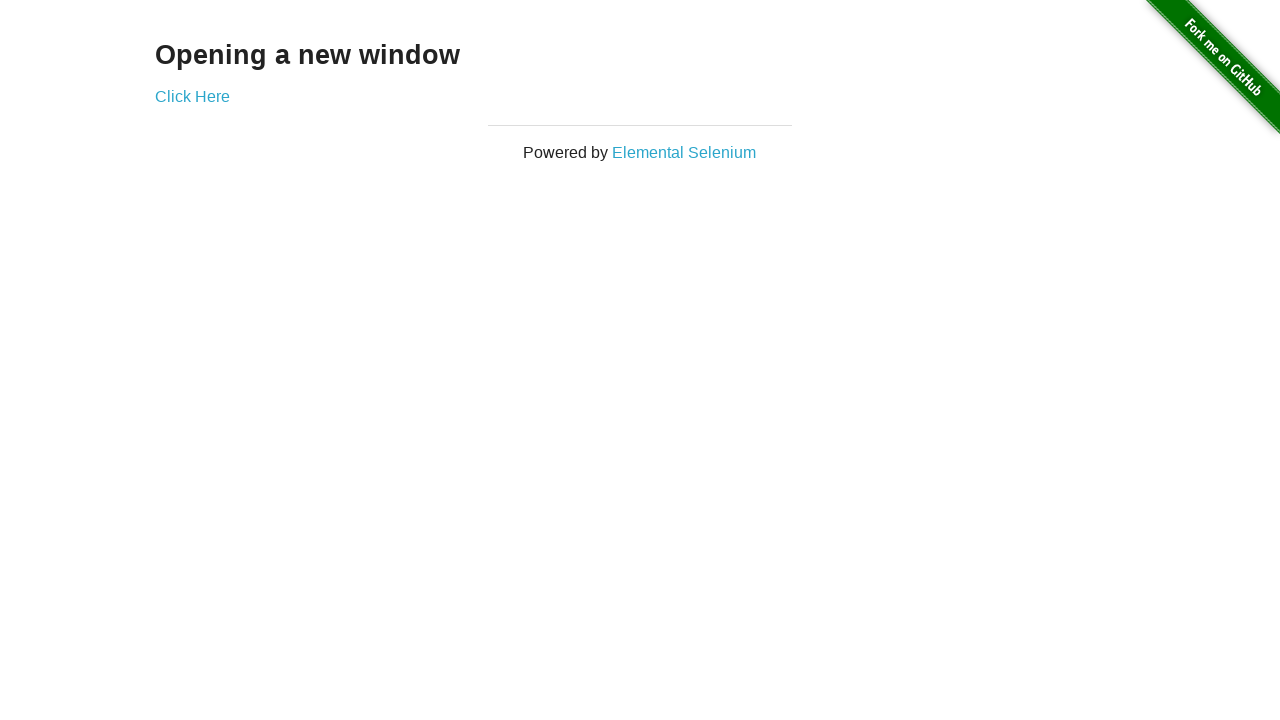

Navigated to typos page in new tab
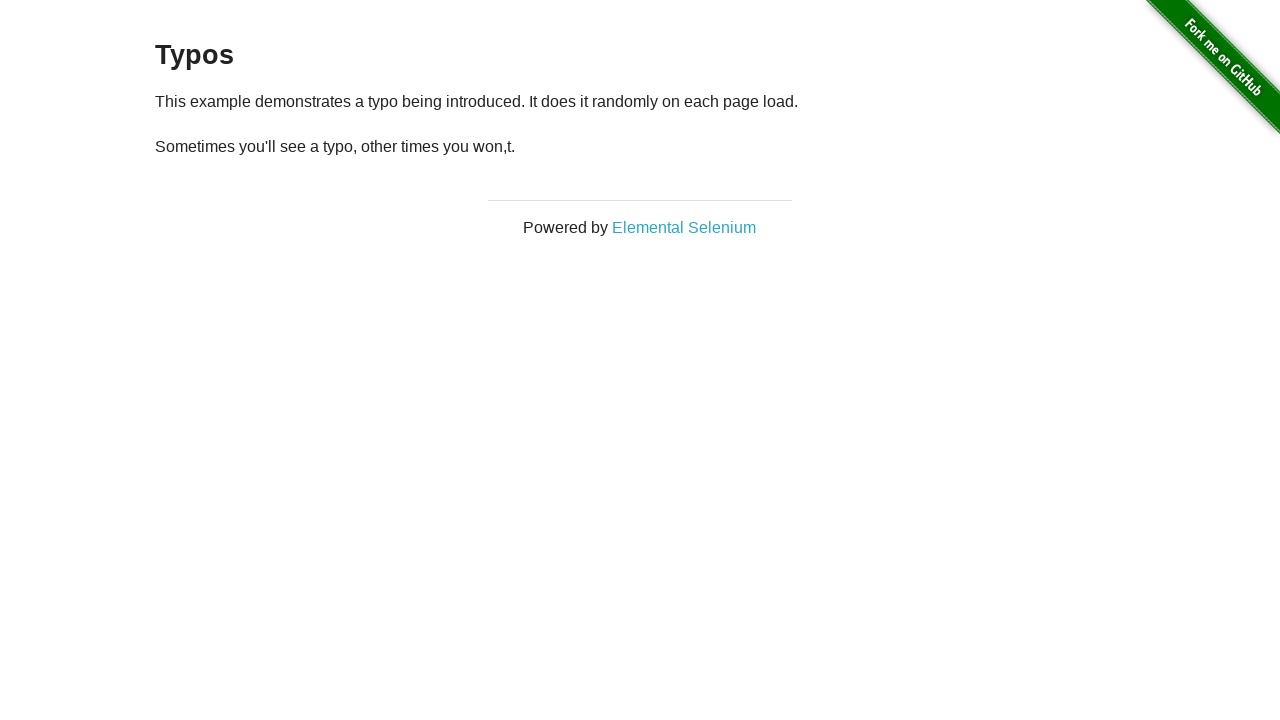

Verified 2 pages are open in context
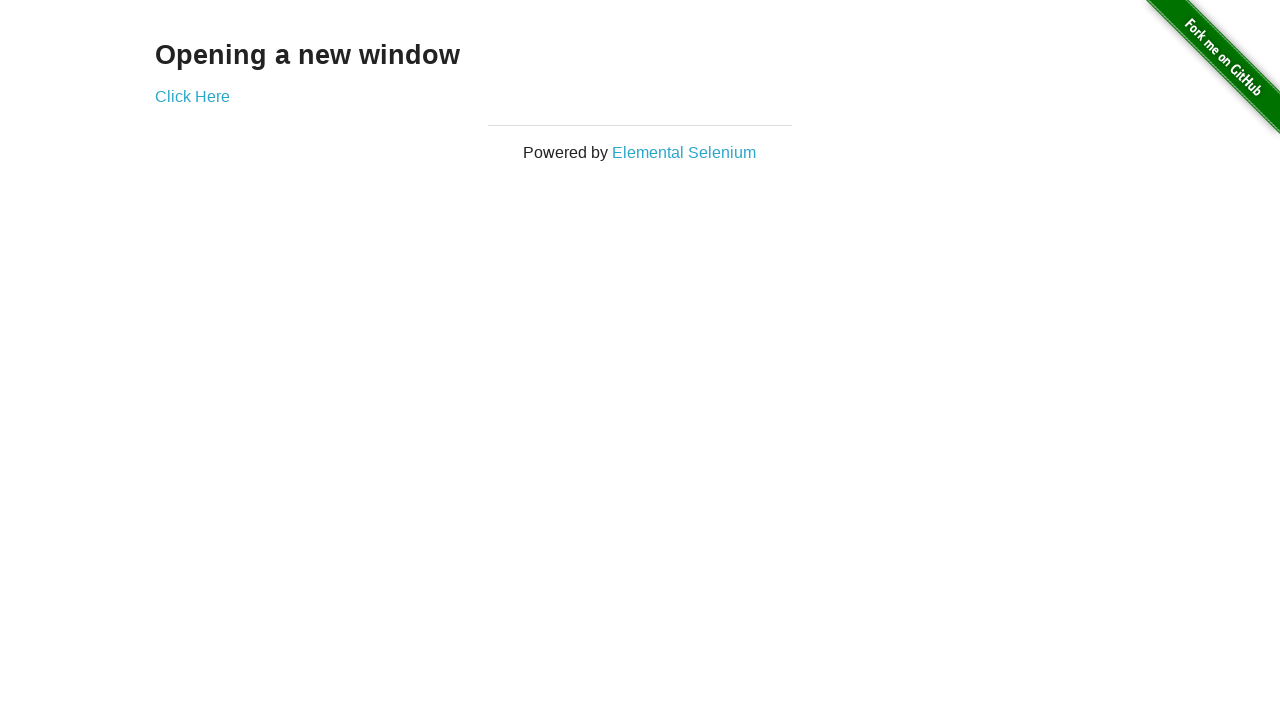

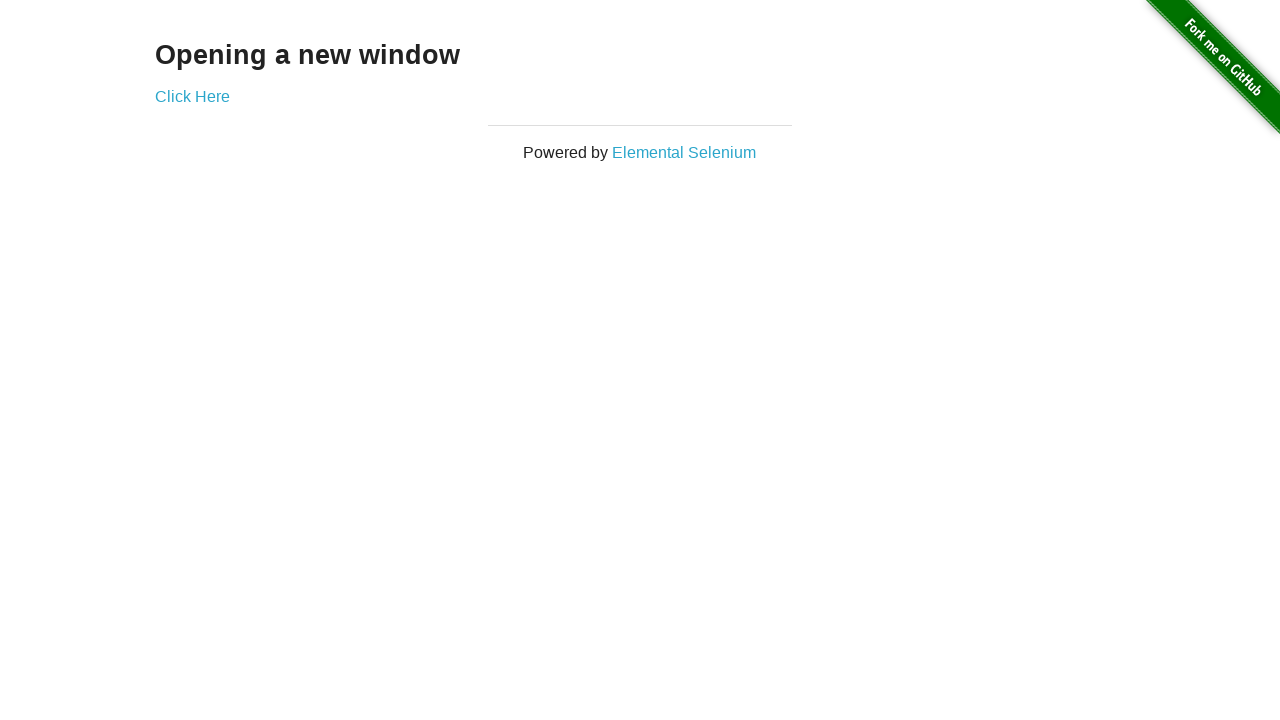